Navigates to Swarthmore College course catalog and clicks on a department to view the list of courses.

Starting URL: https://catalog.swarthmore.edu/content.php?catoid=7&navoid=194

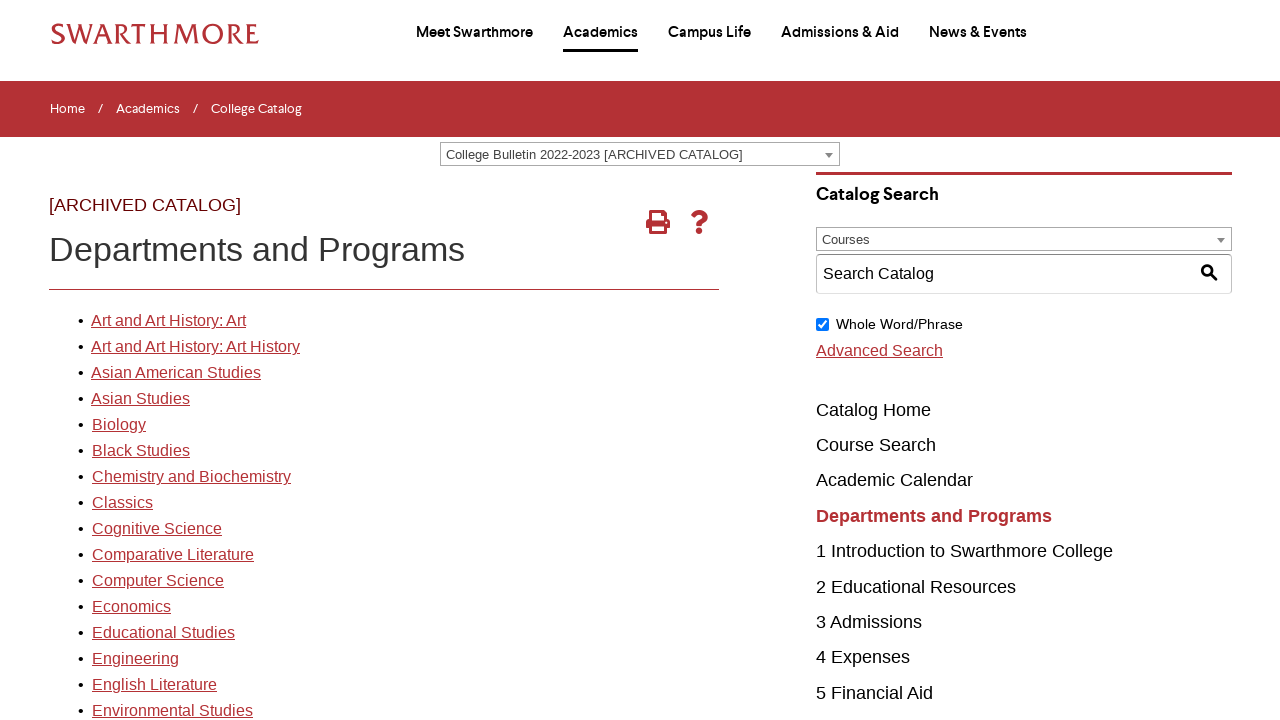

Clicked on the first department link in Swarthmore College course catalog at (168, 321) on xpath=//*[@id='gateway-page']/body/table/tbody/tr[3]/td[1]/table/tbody/tr[2]/td[
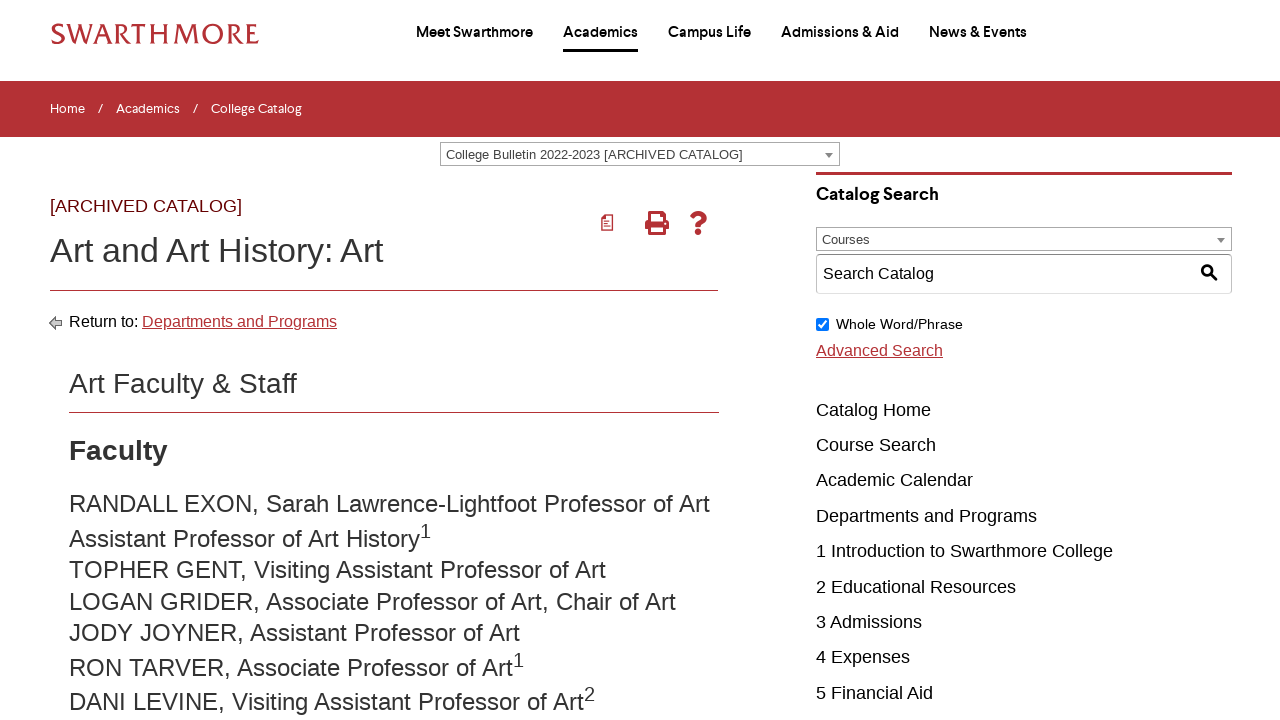

Course list loaded successfully
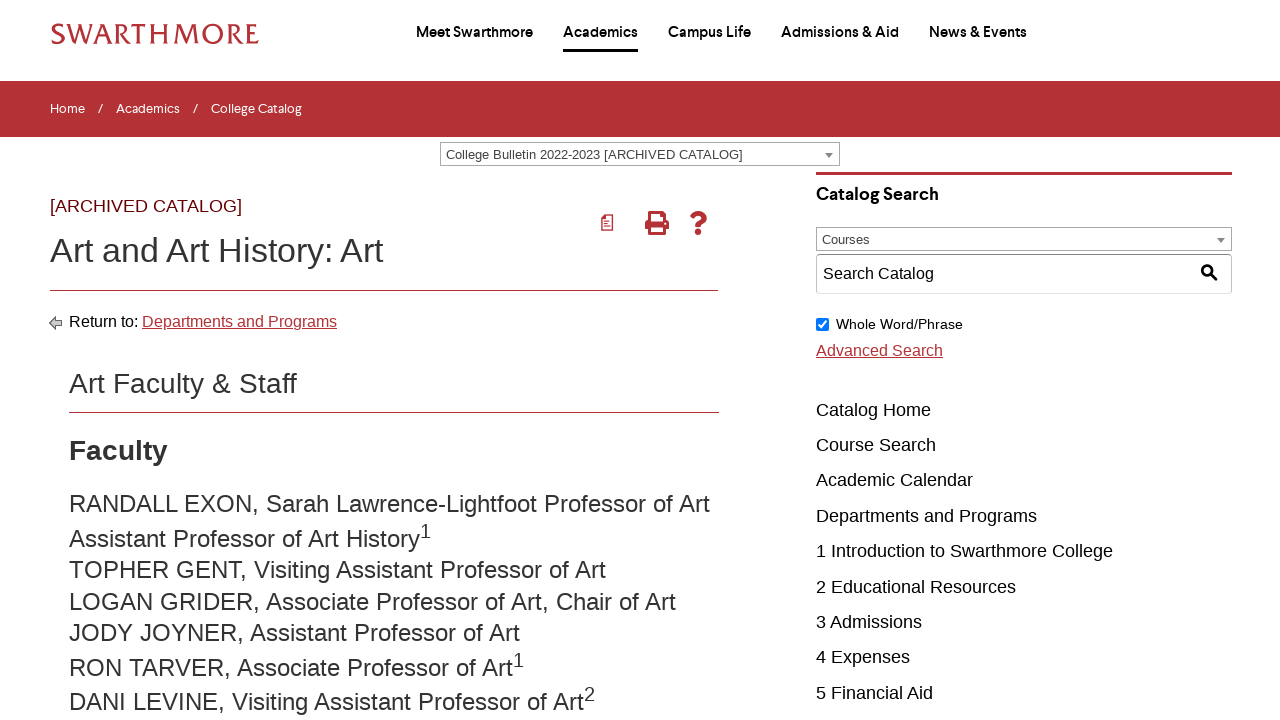

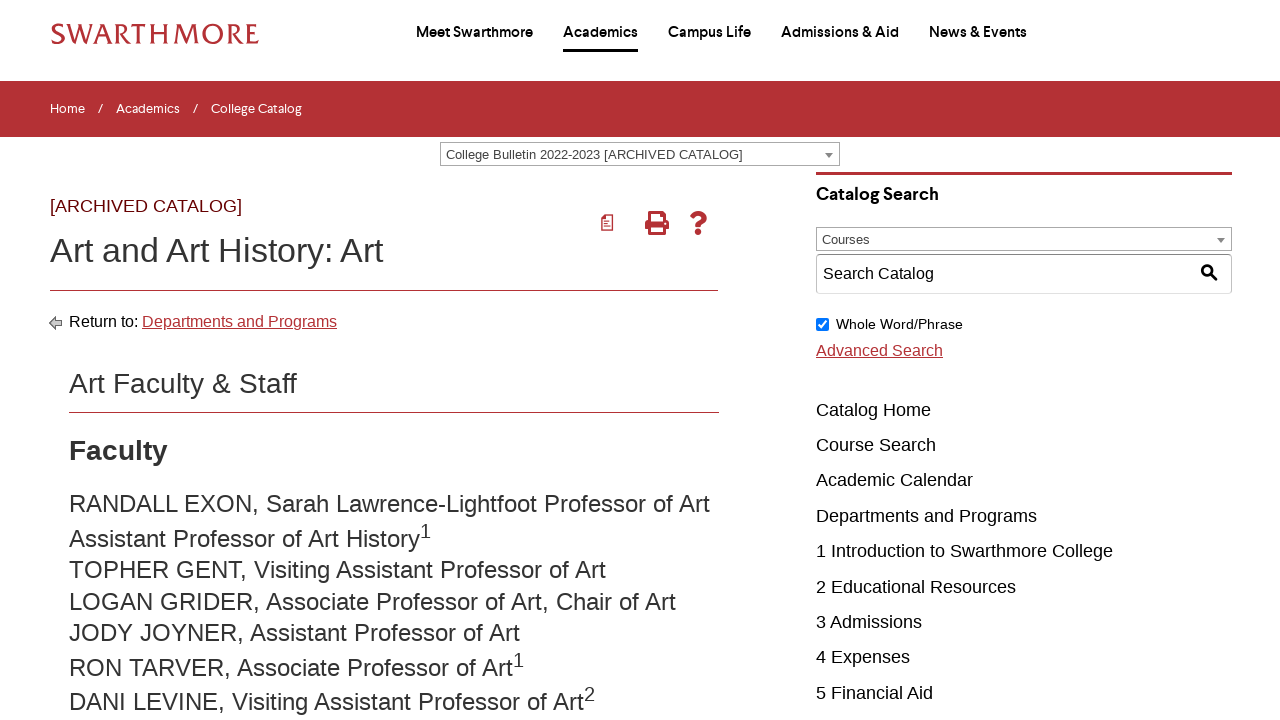